Tests input functionality by navigating to the Inputs page, filling a number input field with a value, and verifying the input value was set correctly.

Starting URL: https://the-internet.herokuapp.com/

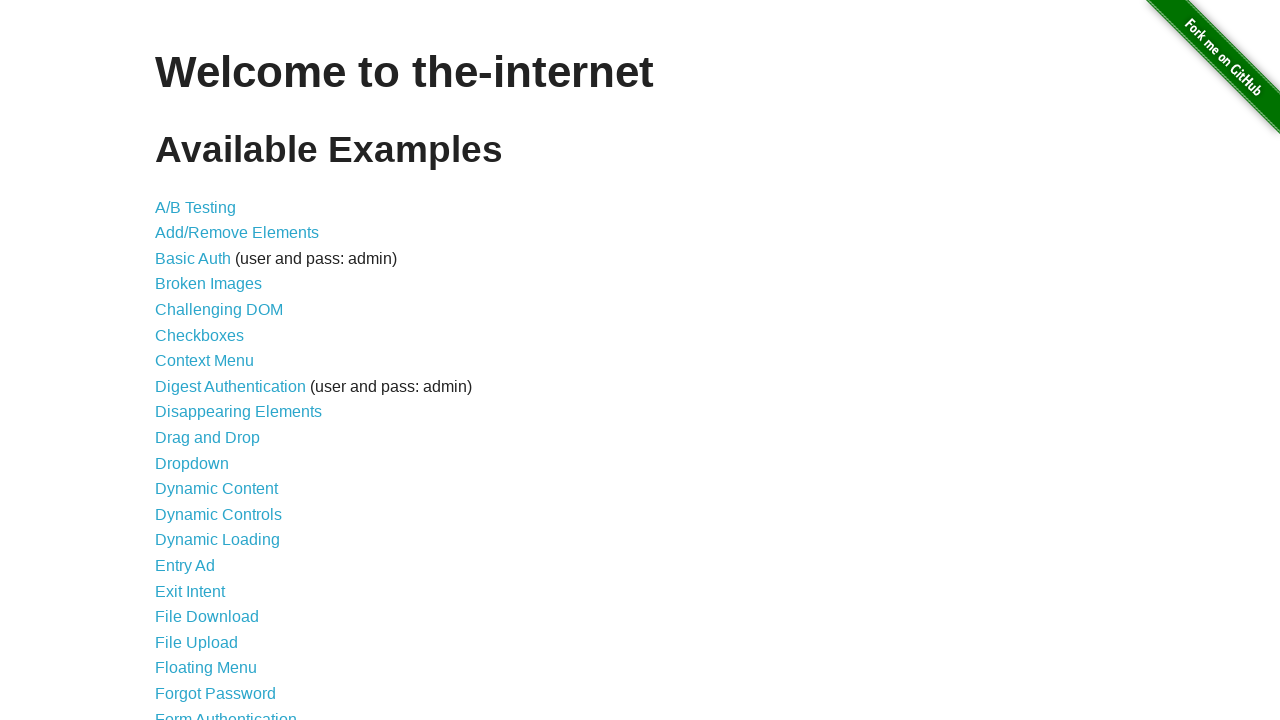

Clicked on the Inputs link at (176, 361) on internal:text="Inputs"i
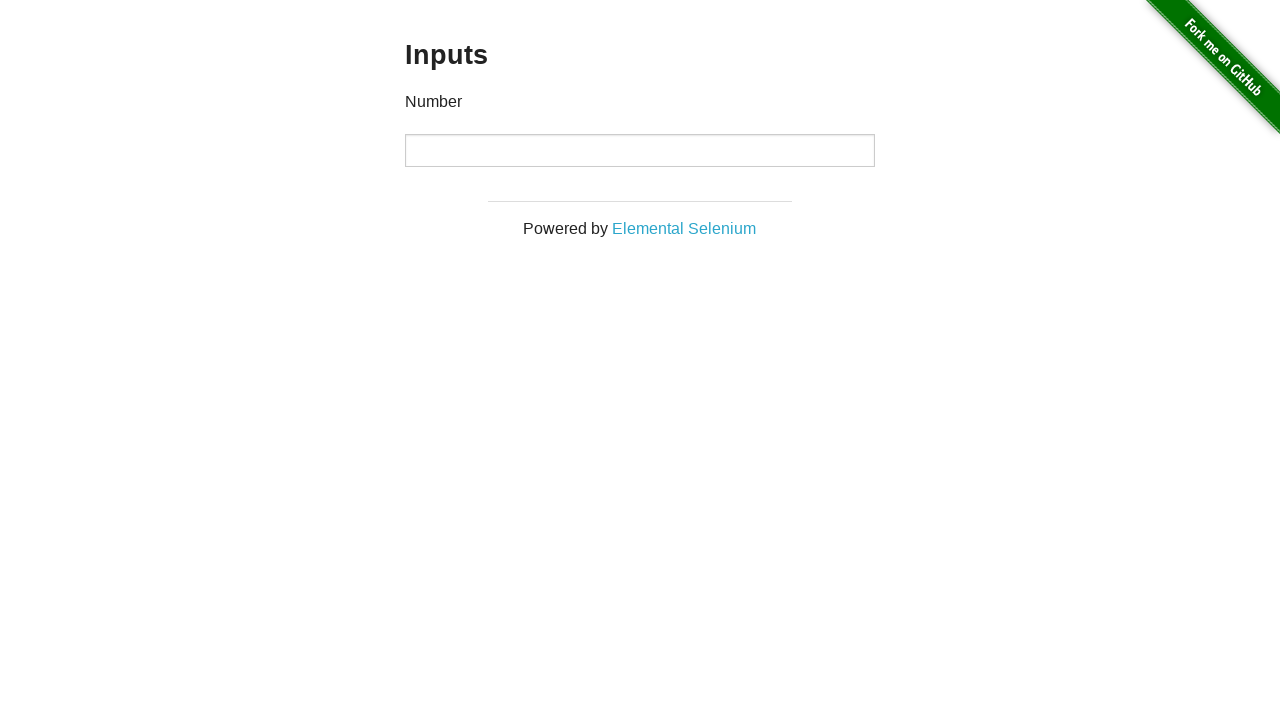

Filled number input field with value '12345' on input[type="number"]
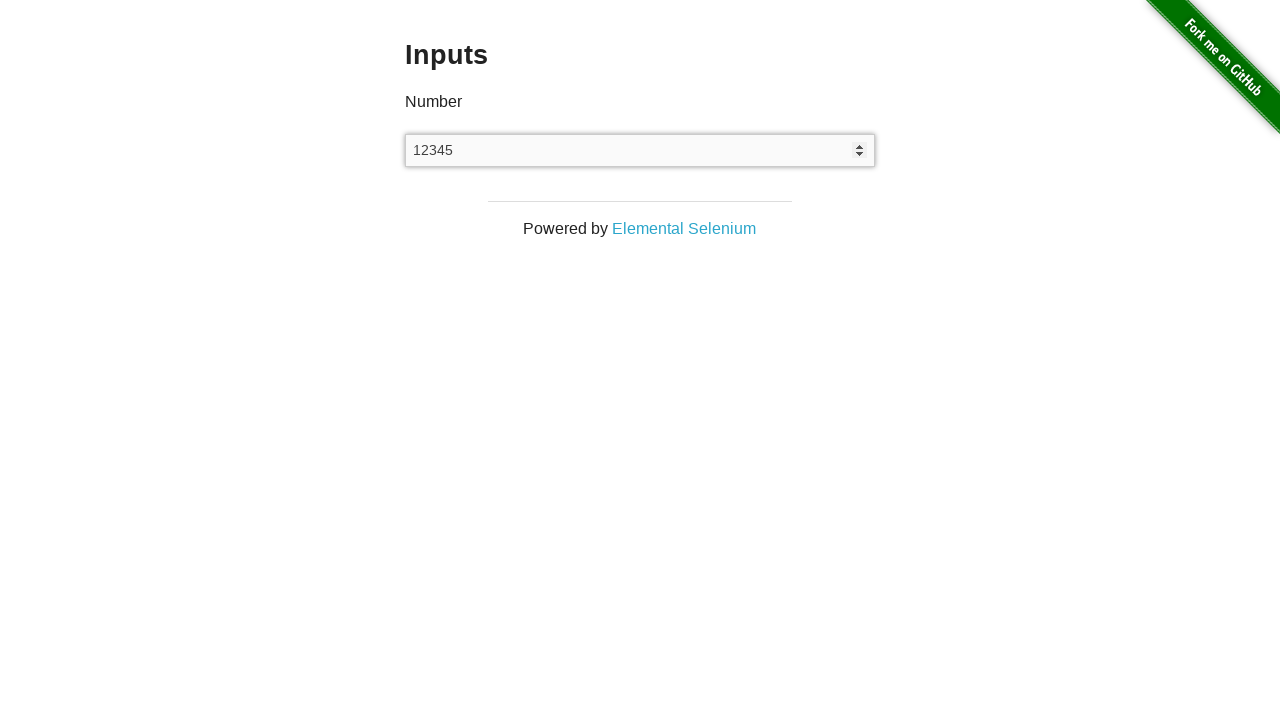

Retrieved input value from number field
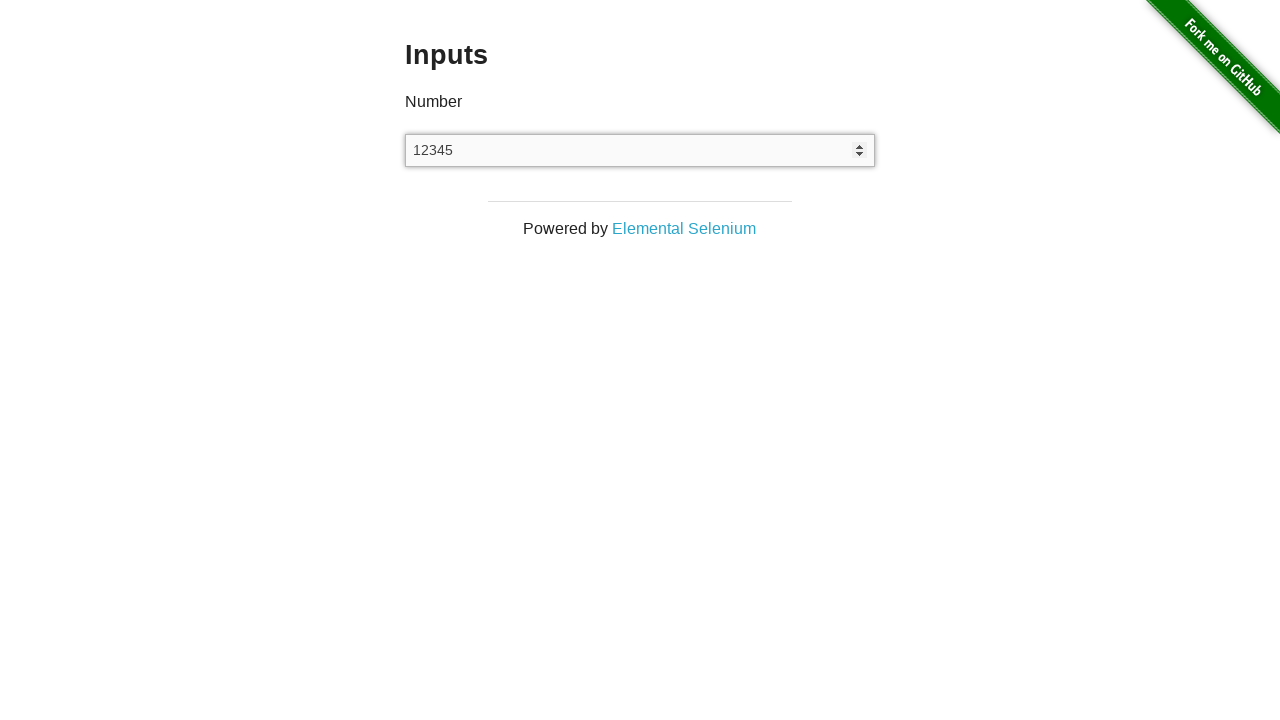

Verified that input value equals '12345'
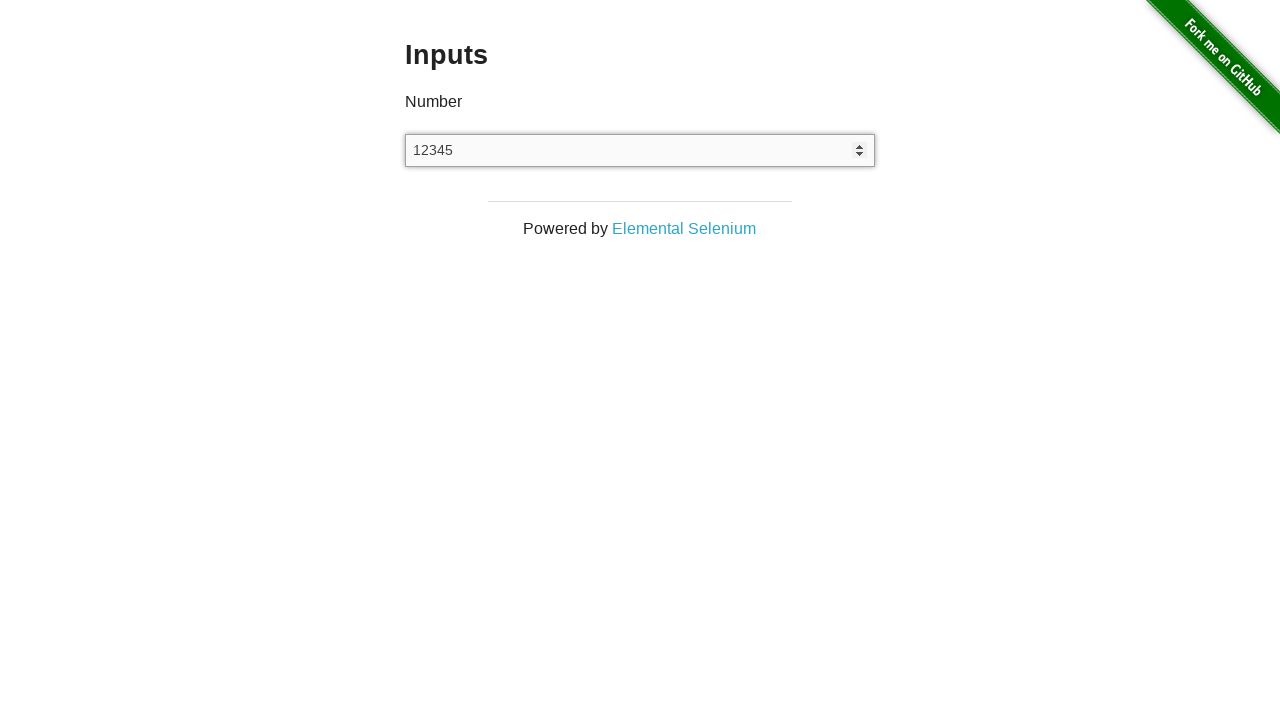

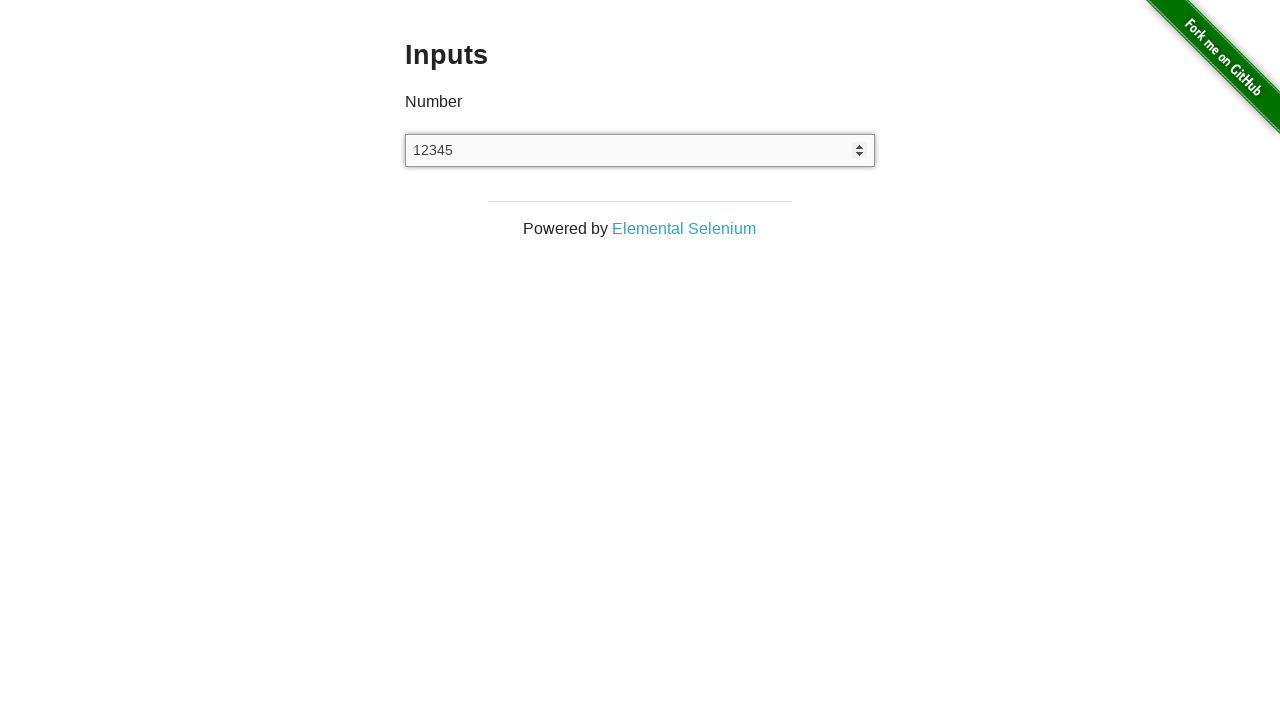